Tests the horizontal slider functionality by locating the slider element and moving it to change its value

Starting URL: https://the-internet.herokuapp.com/horizontal_slider

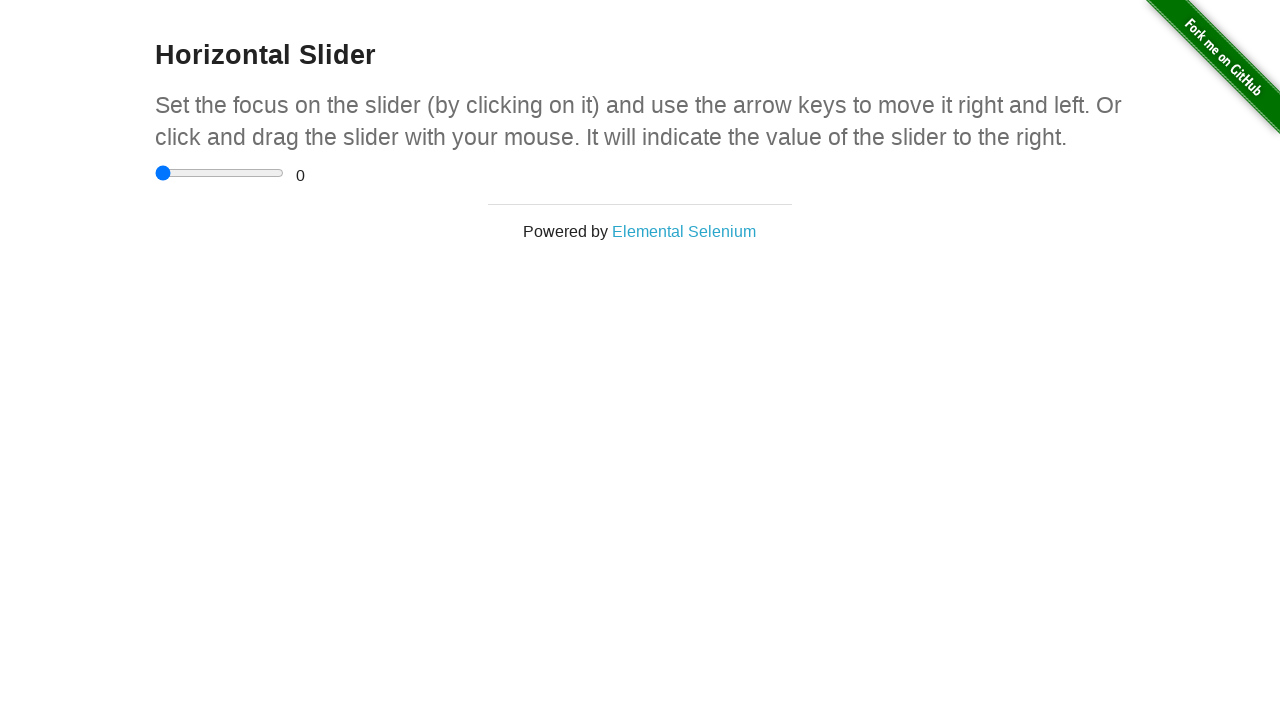

Waited for horizontal slider element to be visible
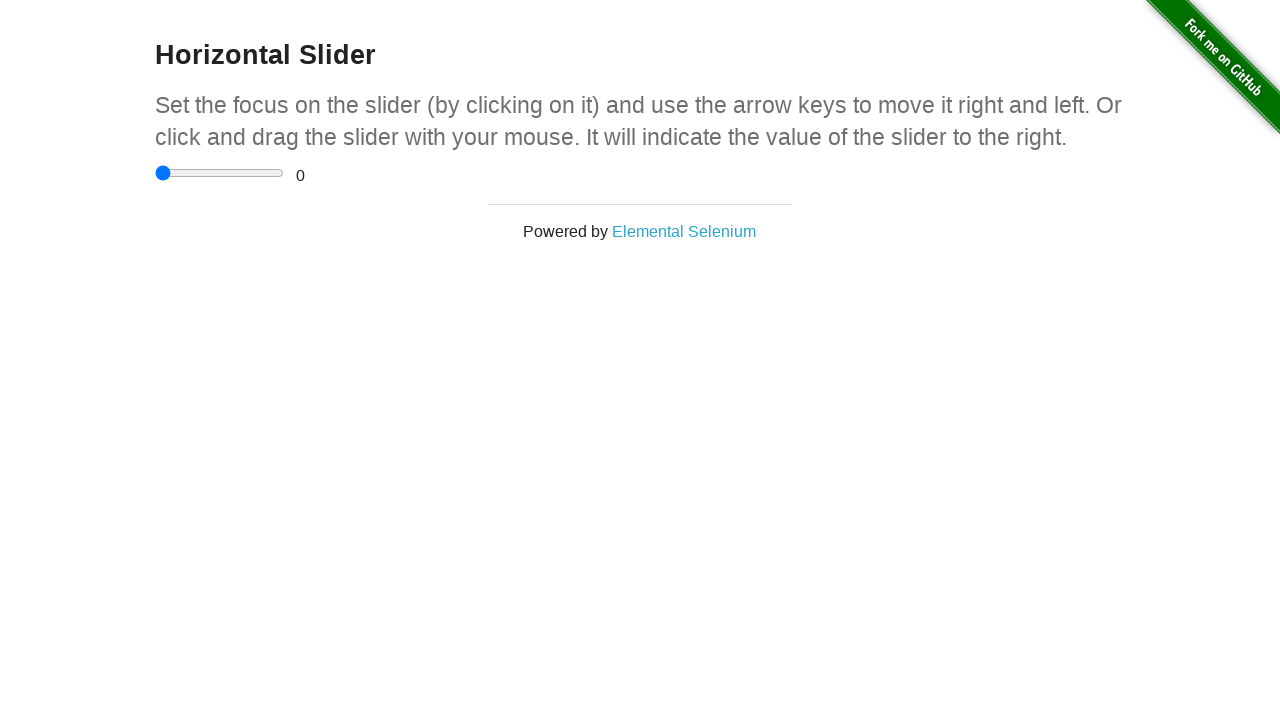

Located the horizontal slider element
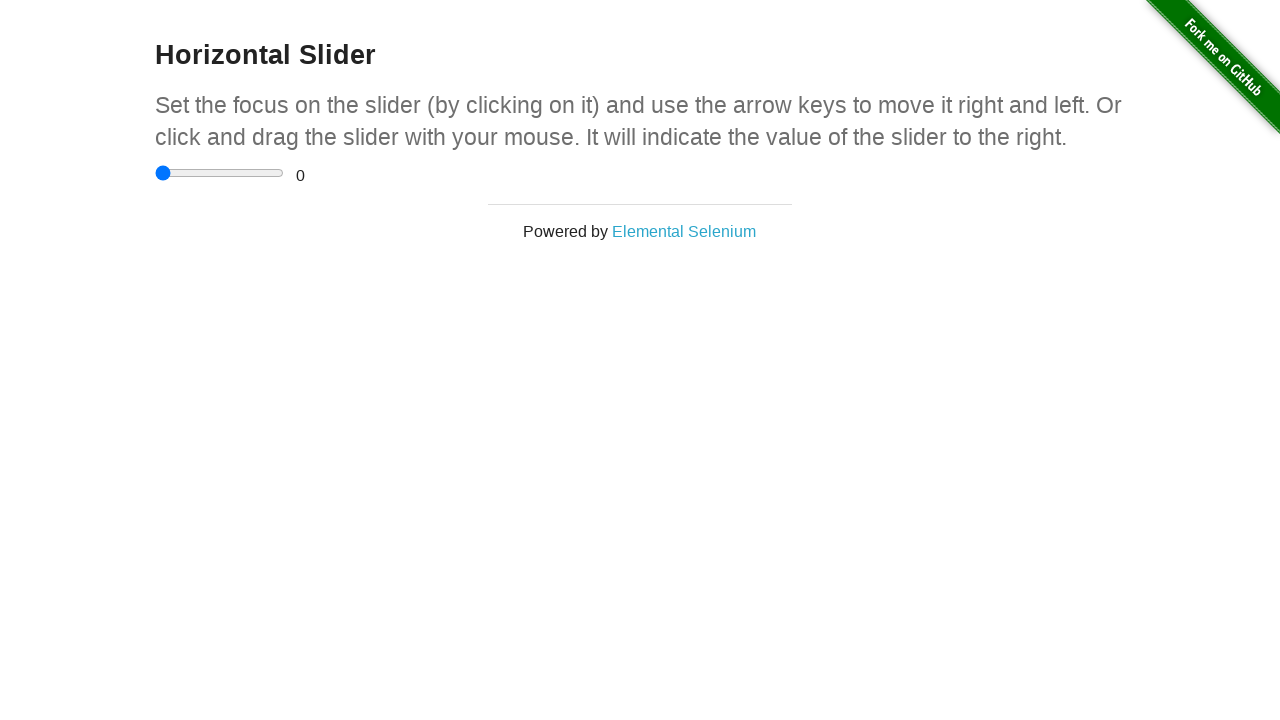

Clicked on the slider to focus it at (220, 173) on input[type='range']
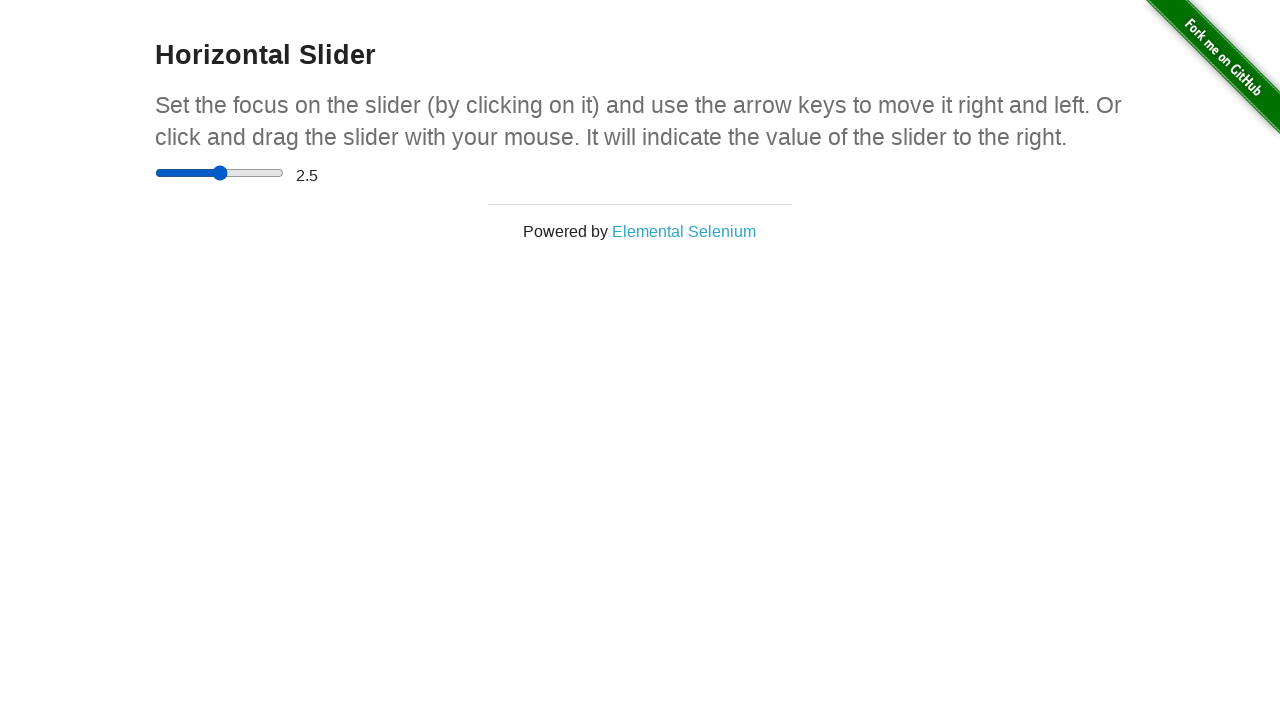

Pressed ArrowRight to move slider (1st press) on input[type='range']
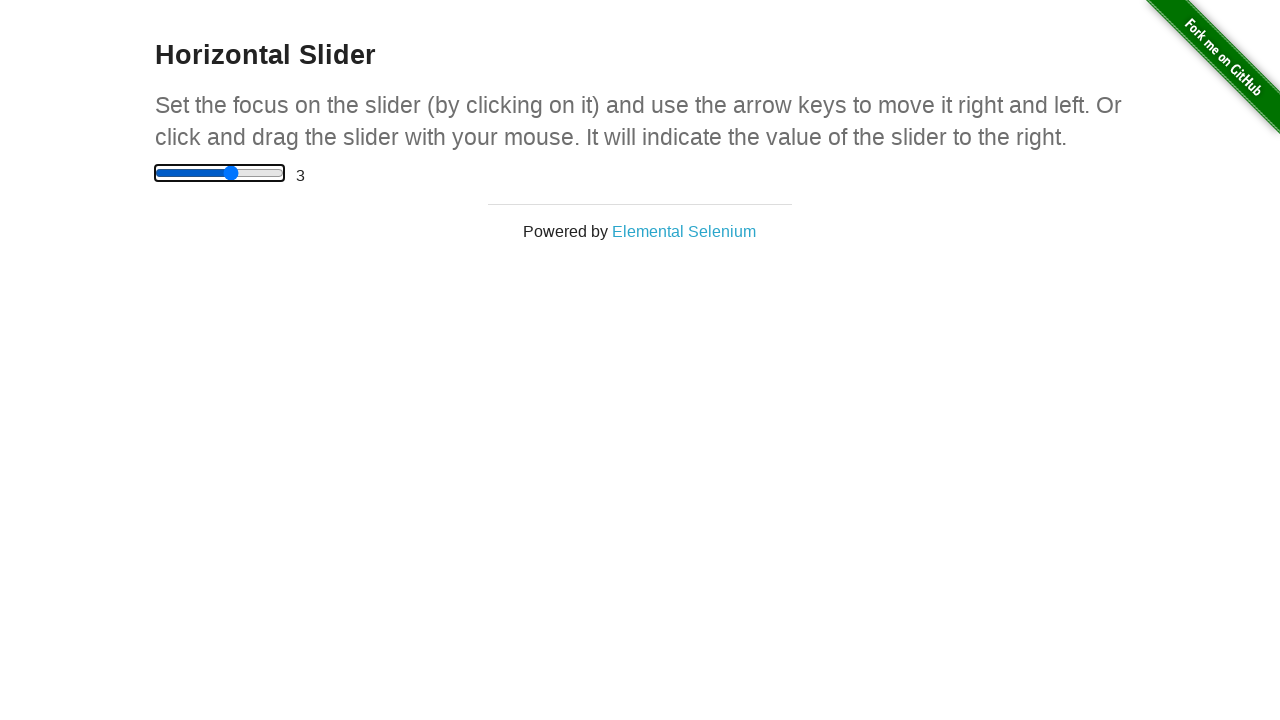

Pressed ArrowRight to move slider (2nd press) on input[type='range']
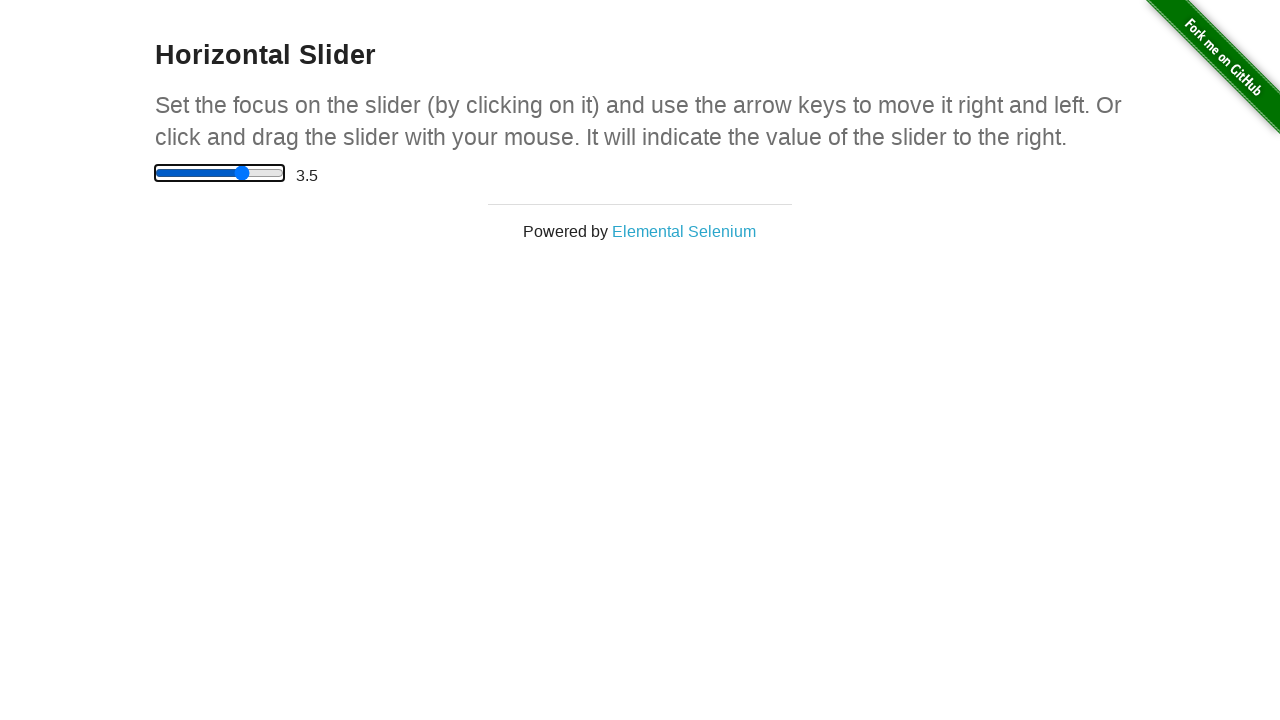

Pressed ArrowRight to move slider (3rd press) on input[type='range']
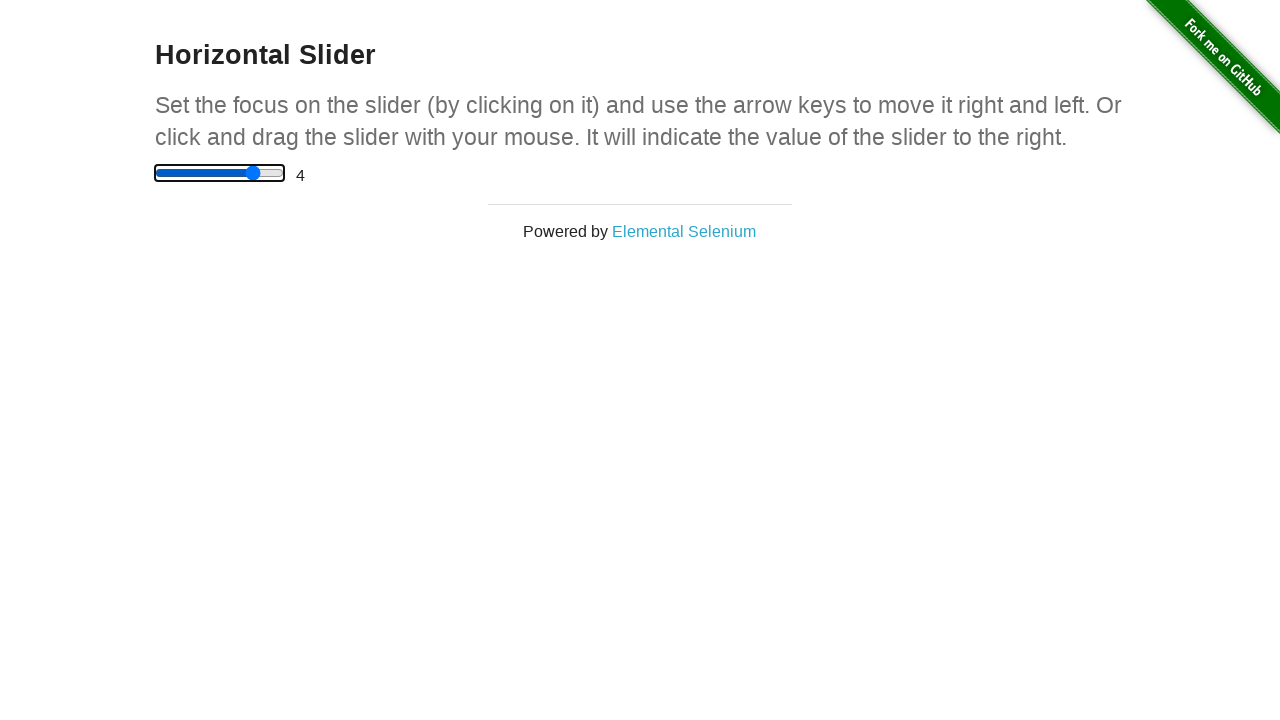

Verified slider value display element is present
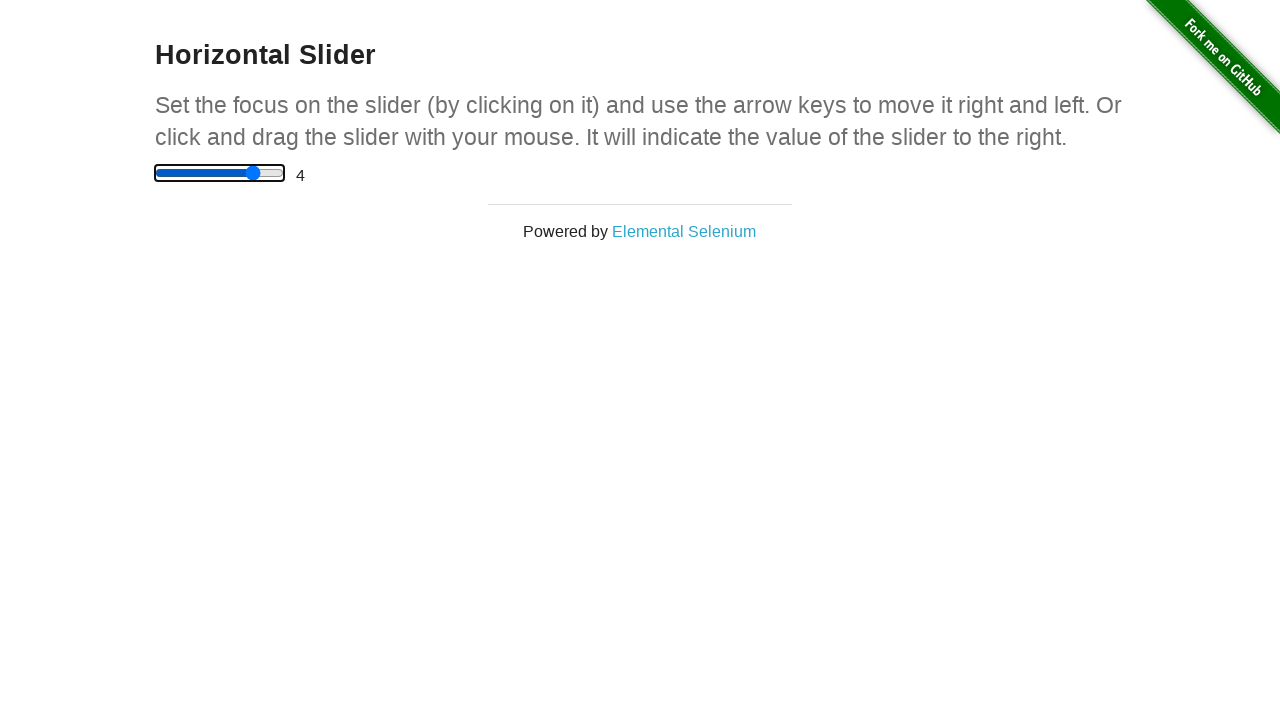

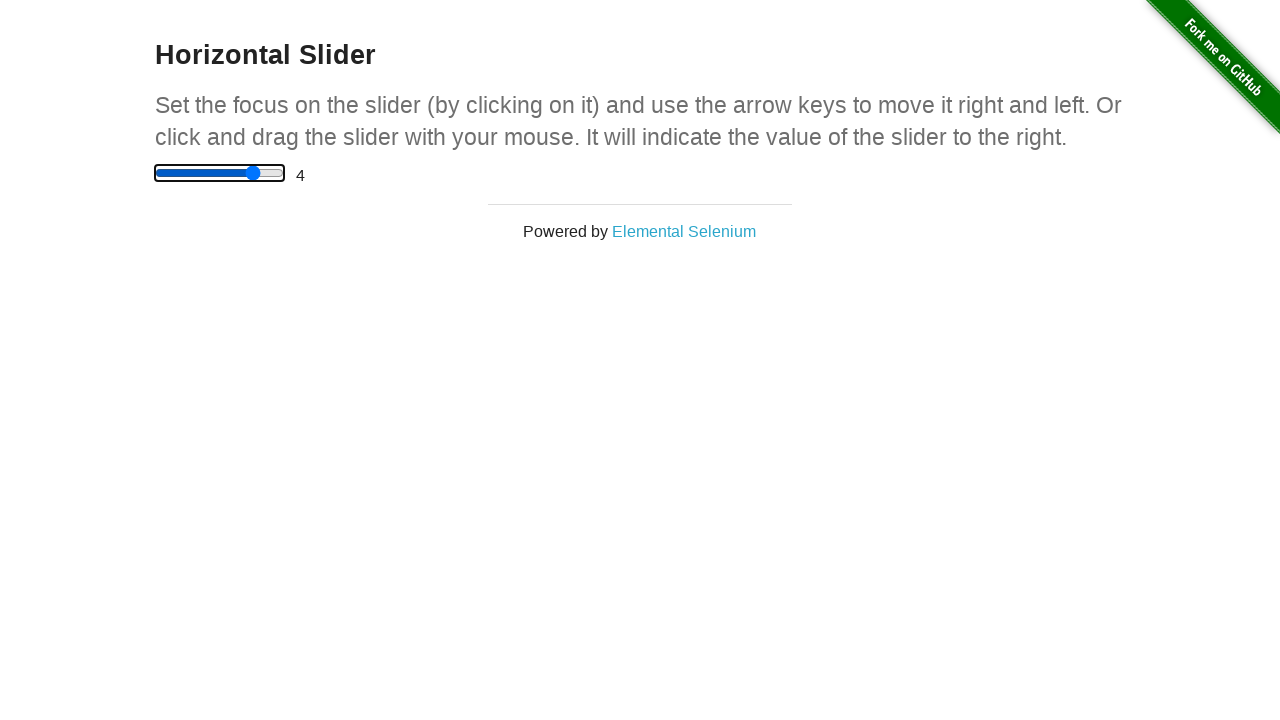